Tests slider functionality by moving the slider handle to approximately 30% position

Starting URL: https://demoqa.com/slider/

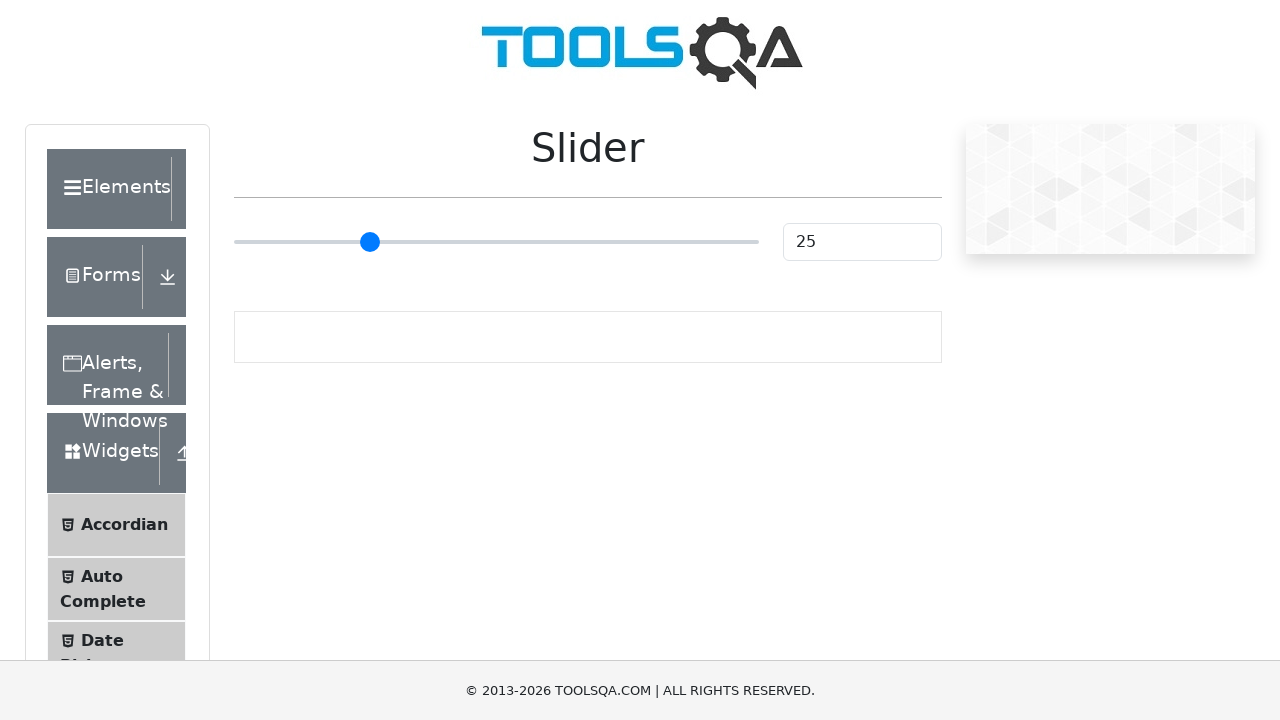

Navigated to slider demo page
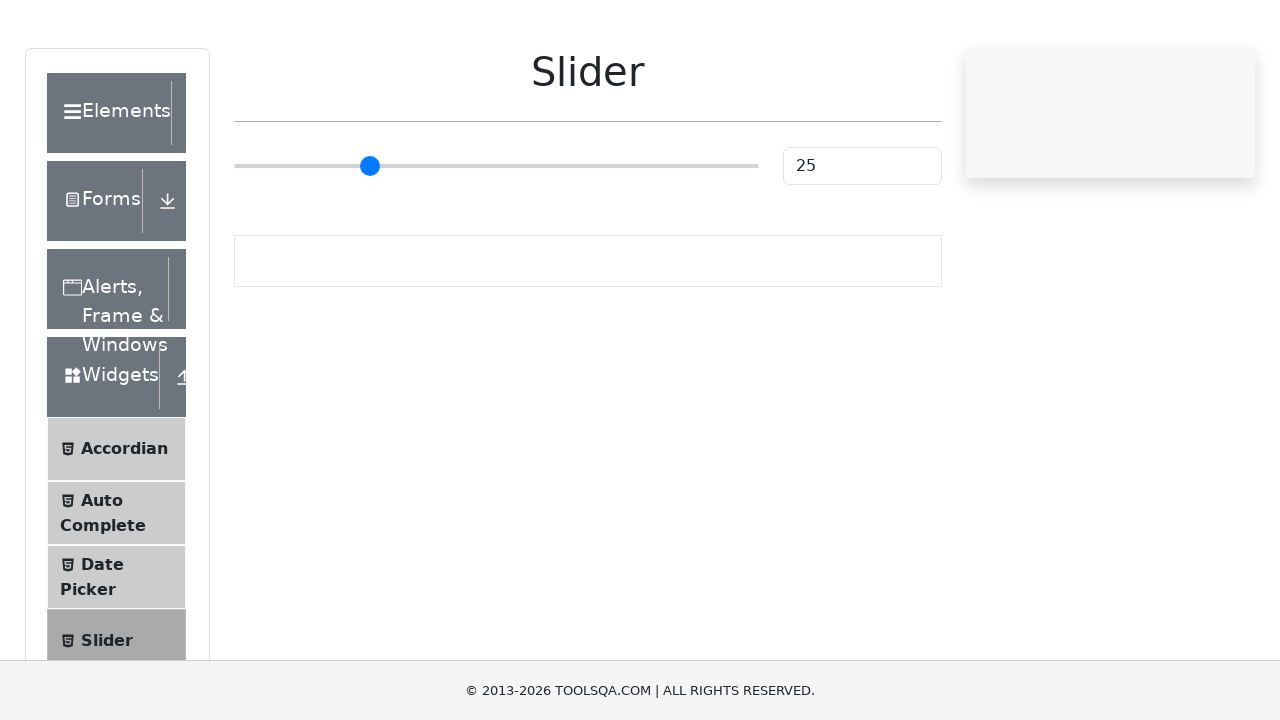

Located slider element
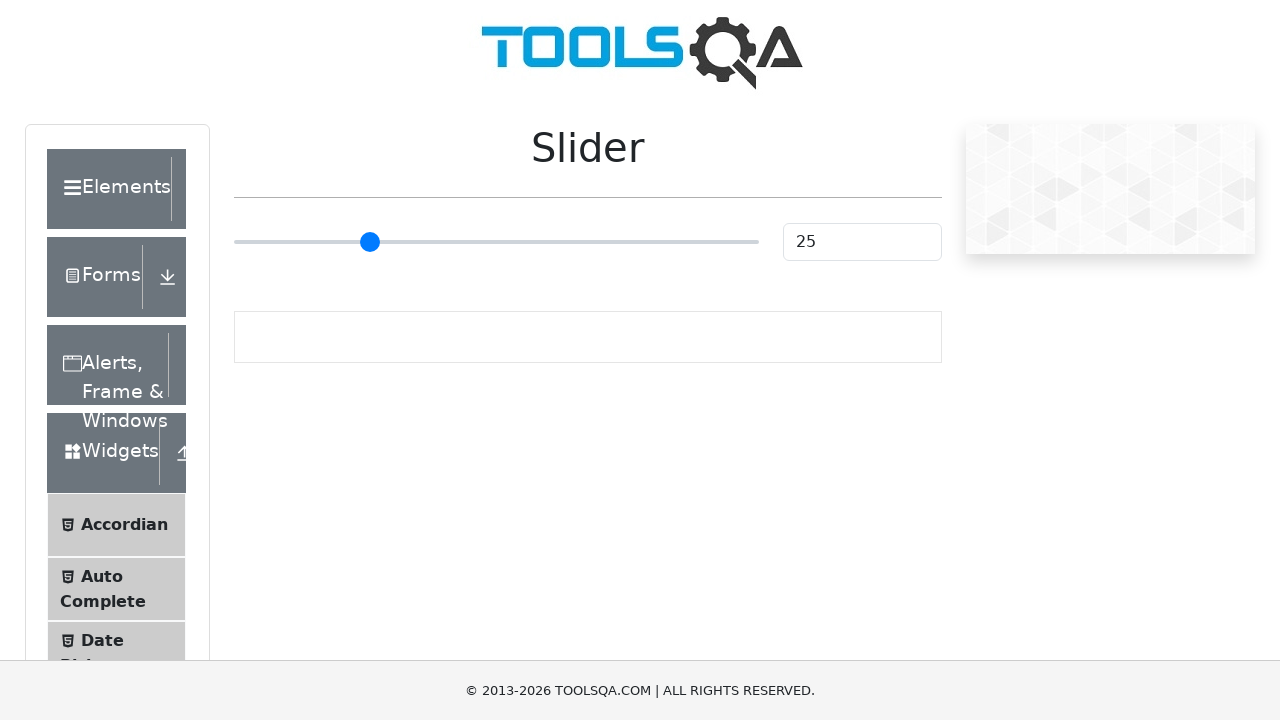

Retrieved slider bounding box dimensions
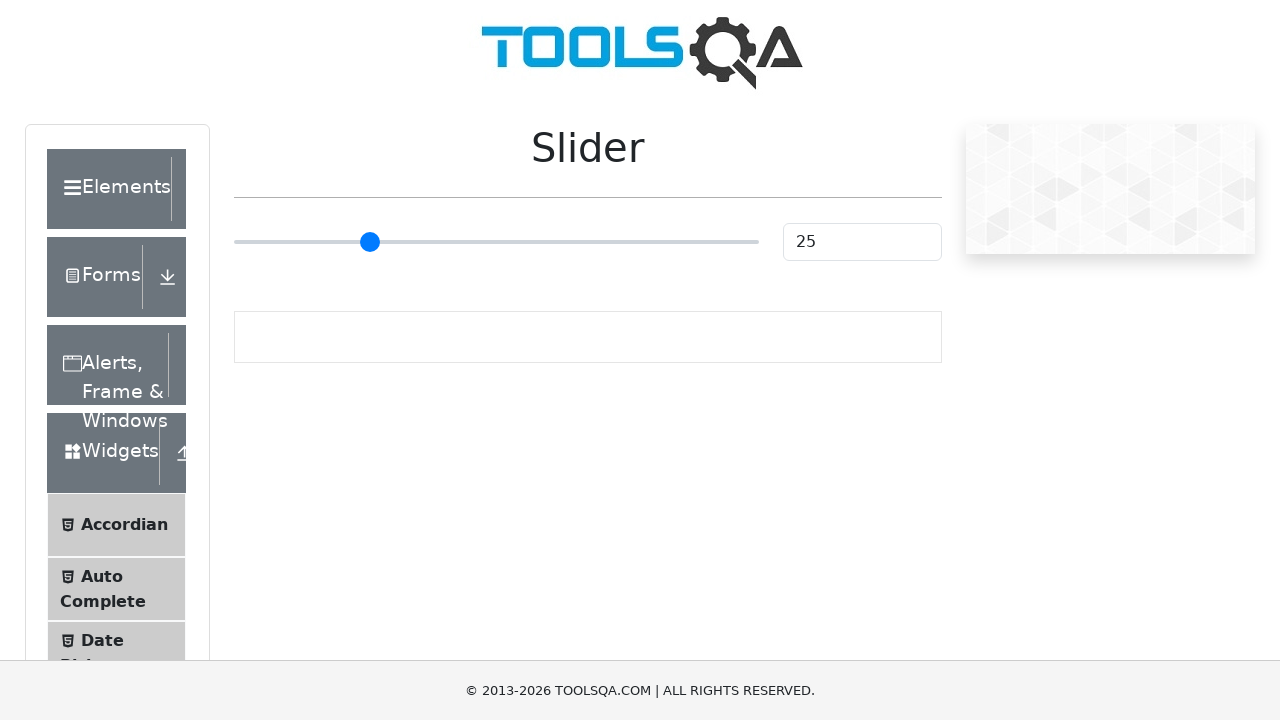

Moved mouse to slider starting position at (234, 242)
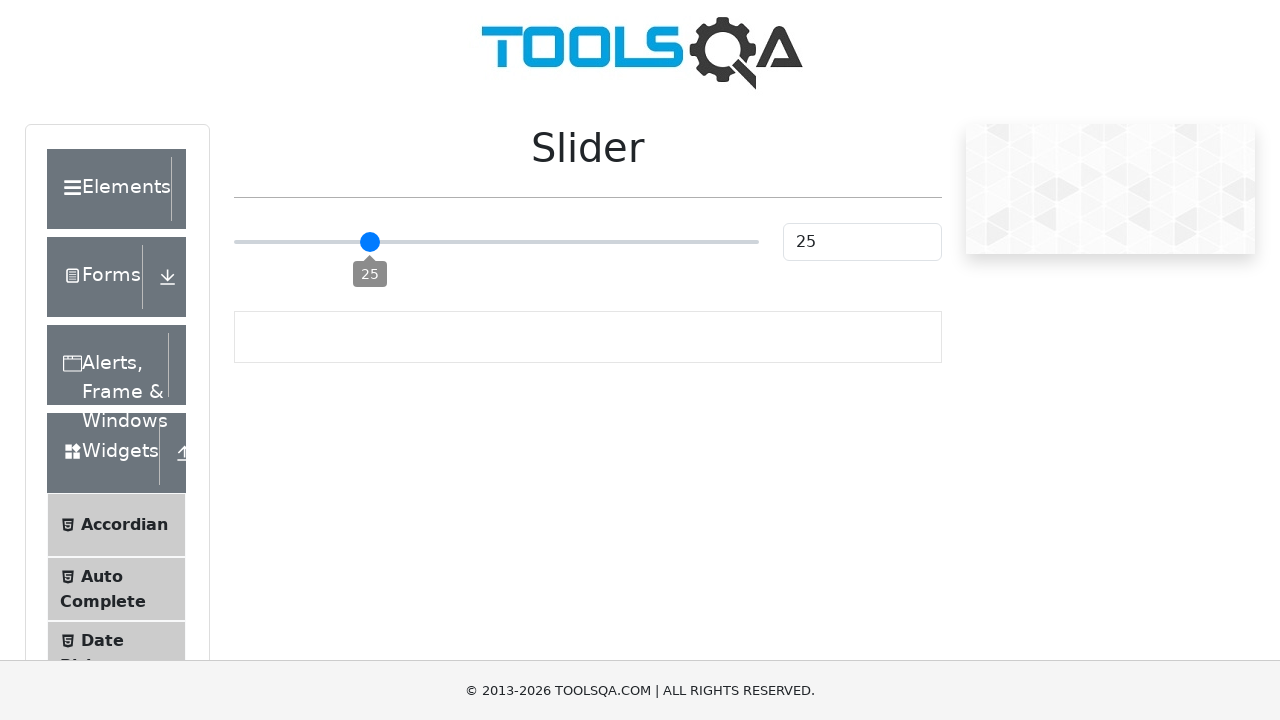

Pressed mouse button down on slider handle at (234, 242)
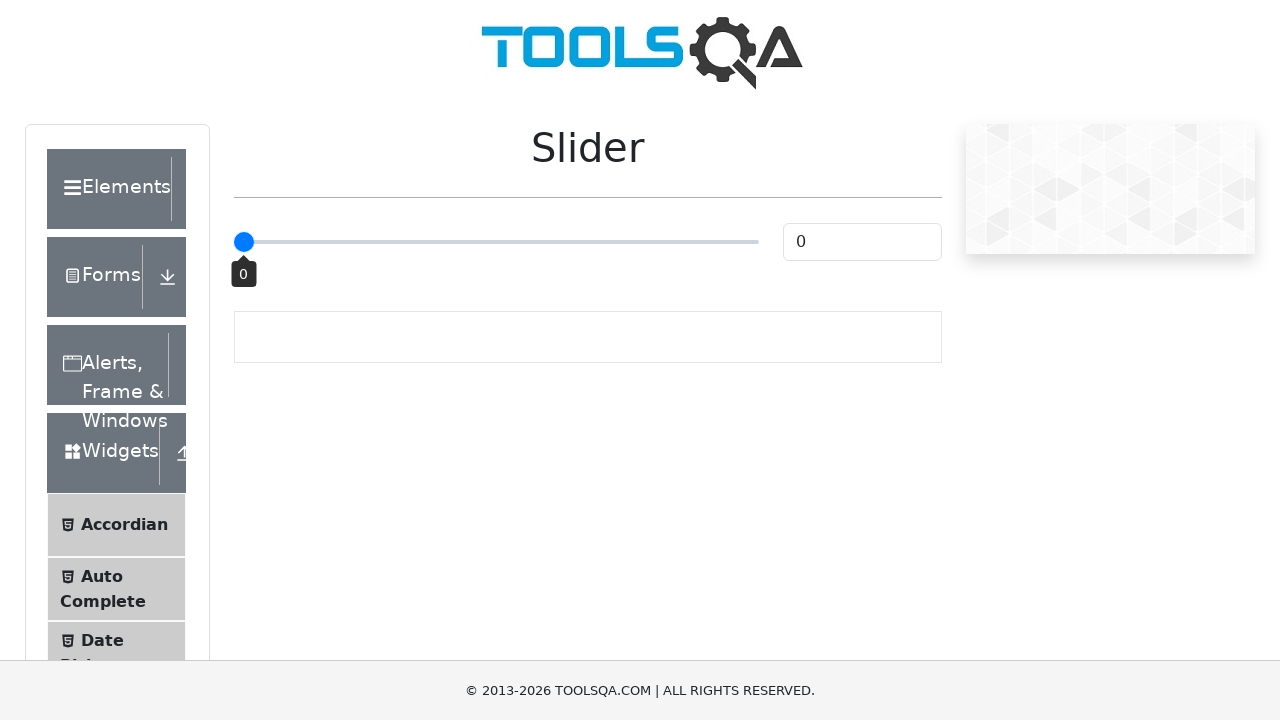

Dragged slider handle to 30% position at (391, 242)
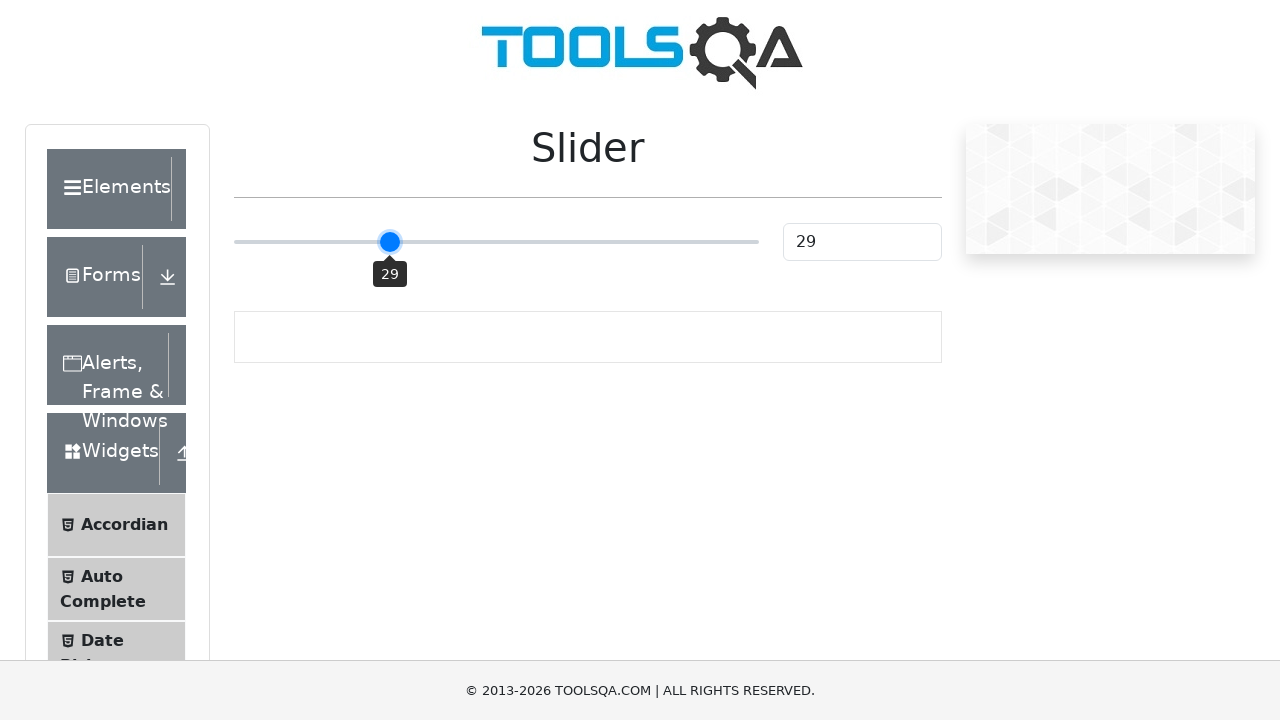

Released mouse button to drop slider handle at (391, 242)
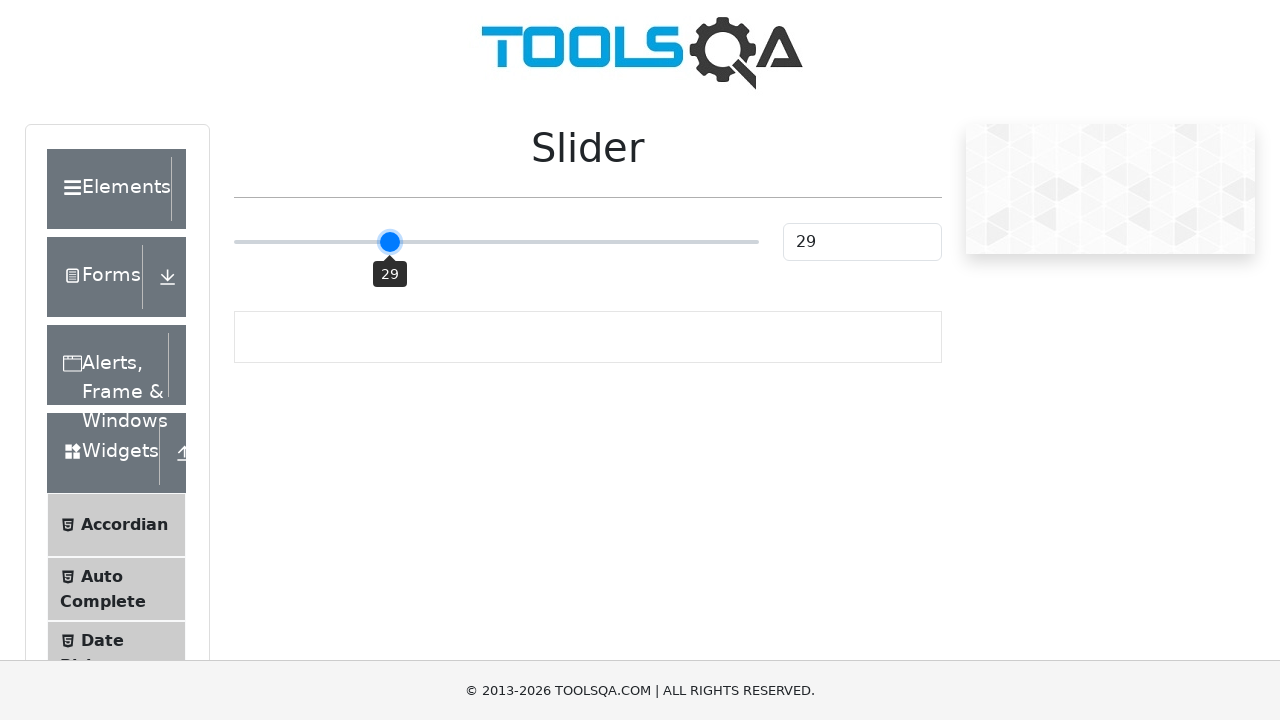

Waited 3 seconds to observe slider result
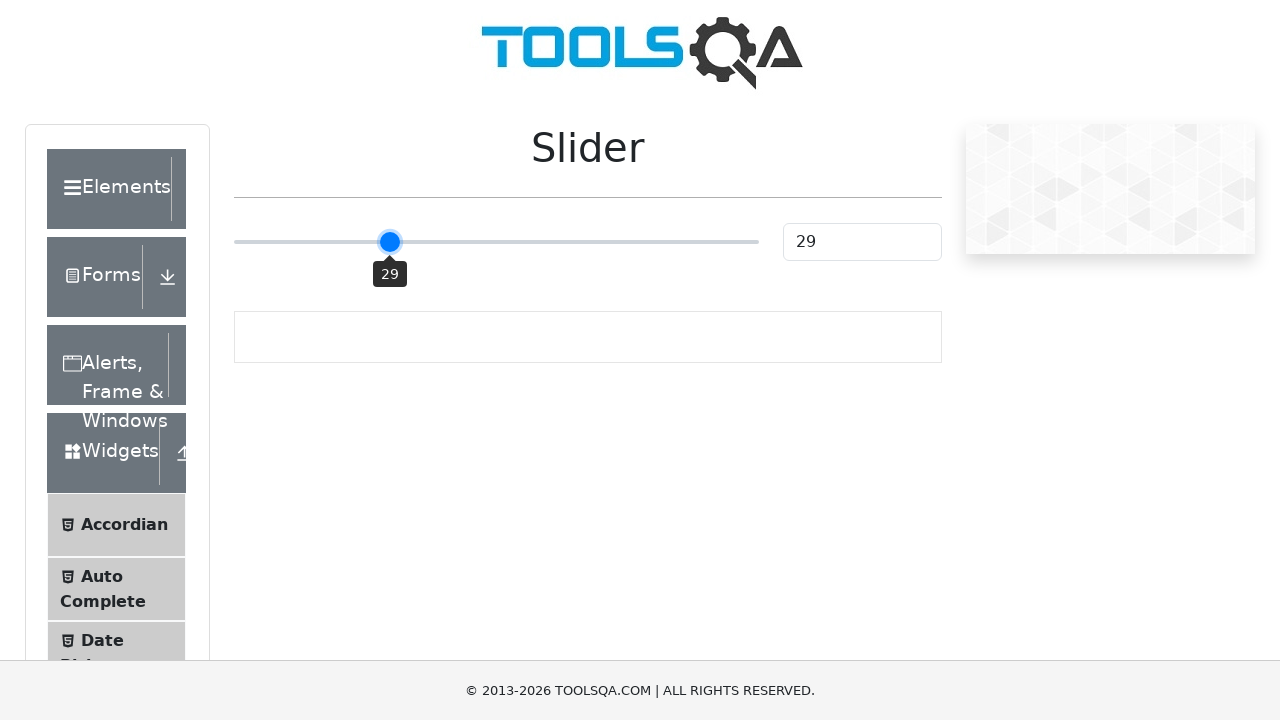

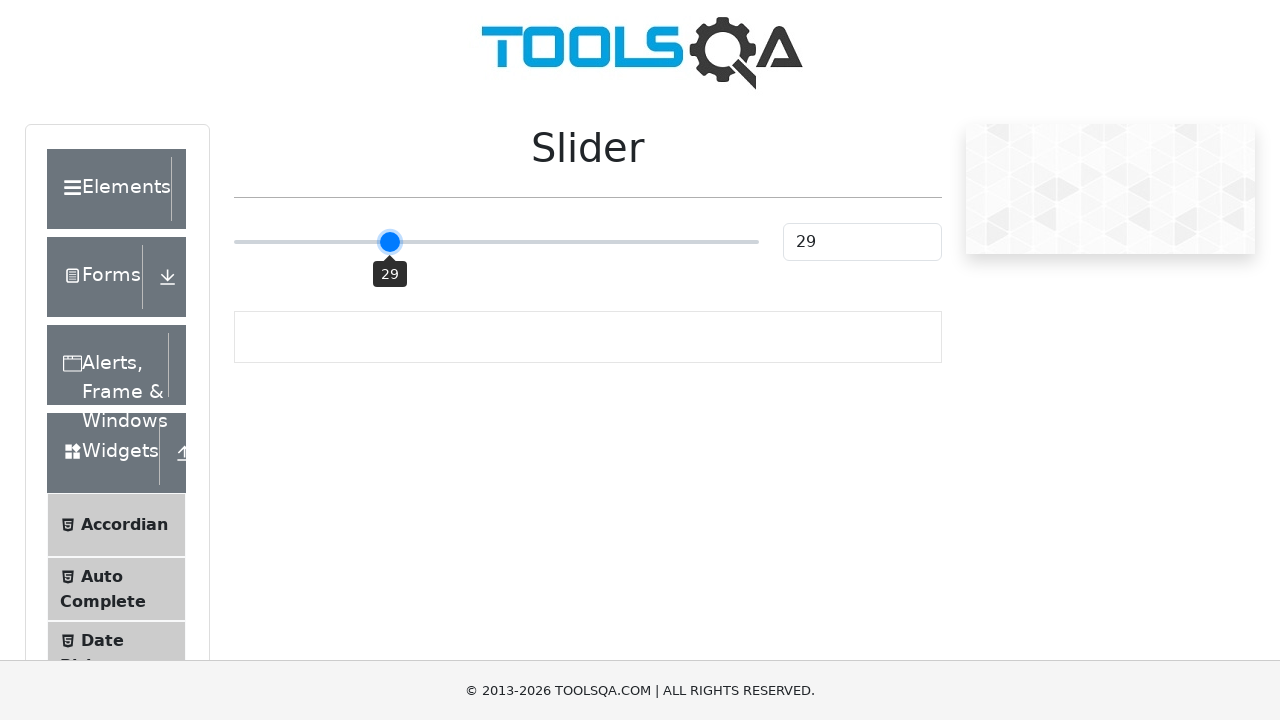